Tests opening multiple browser windows by clicking a link twice, then switches between windows to find one with a specific title, and returns to the parent window

Starting URL: https://the-internet.herokuapp.com/windows

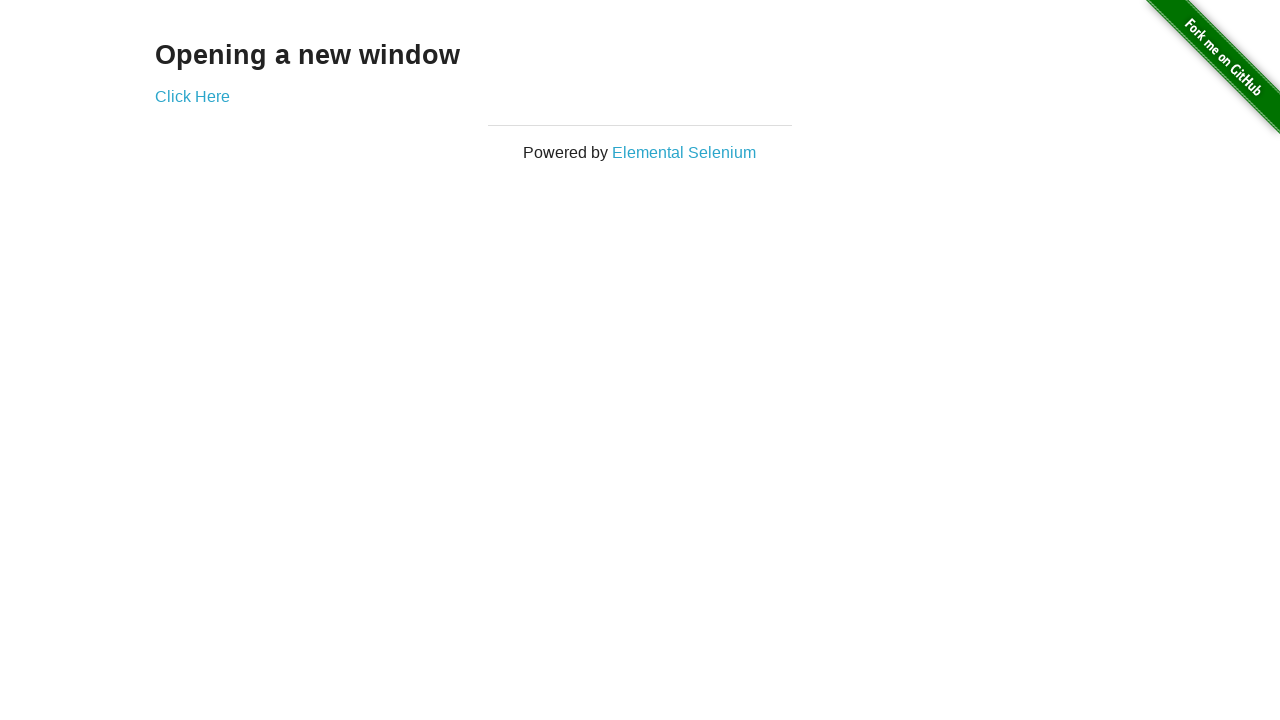

Retrieved initial page title
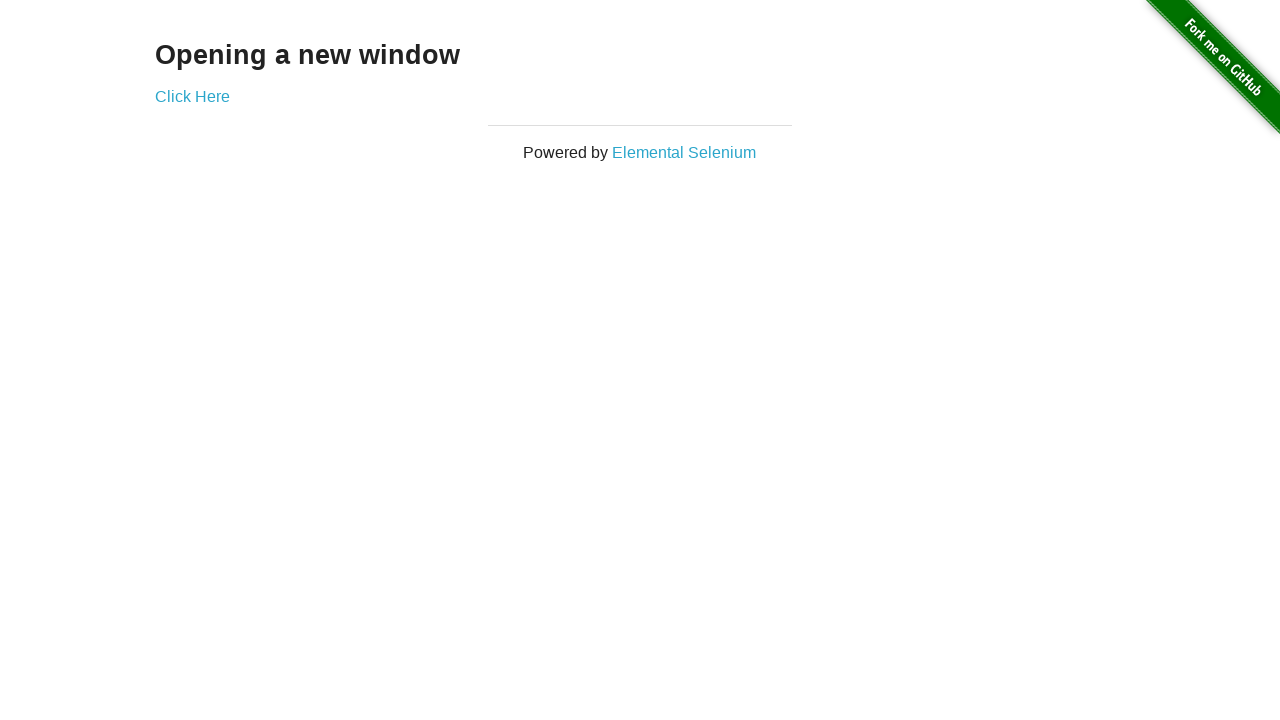

Clicked 'Click Here' link to open first new window at (192, 96) on xpath=//a[text()='Click Here']
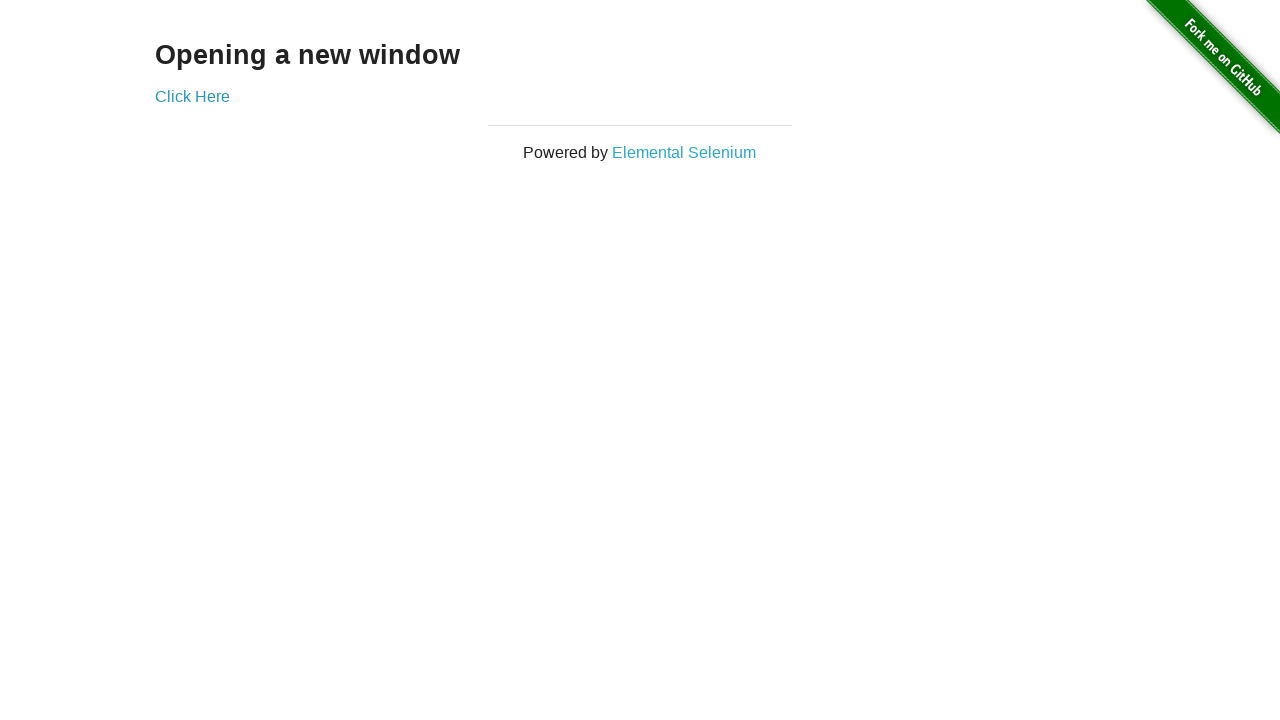

Clicked 'Click Here' link to open second new window at (192, 96) on xpath=//a[text()='Click Here']
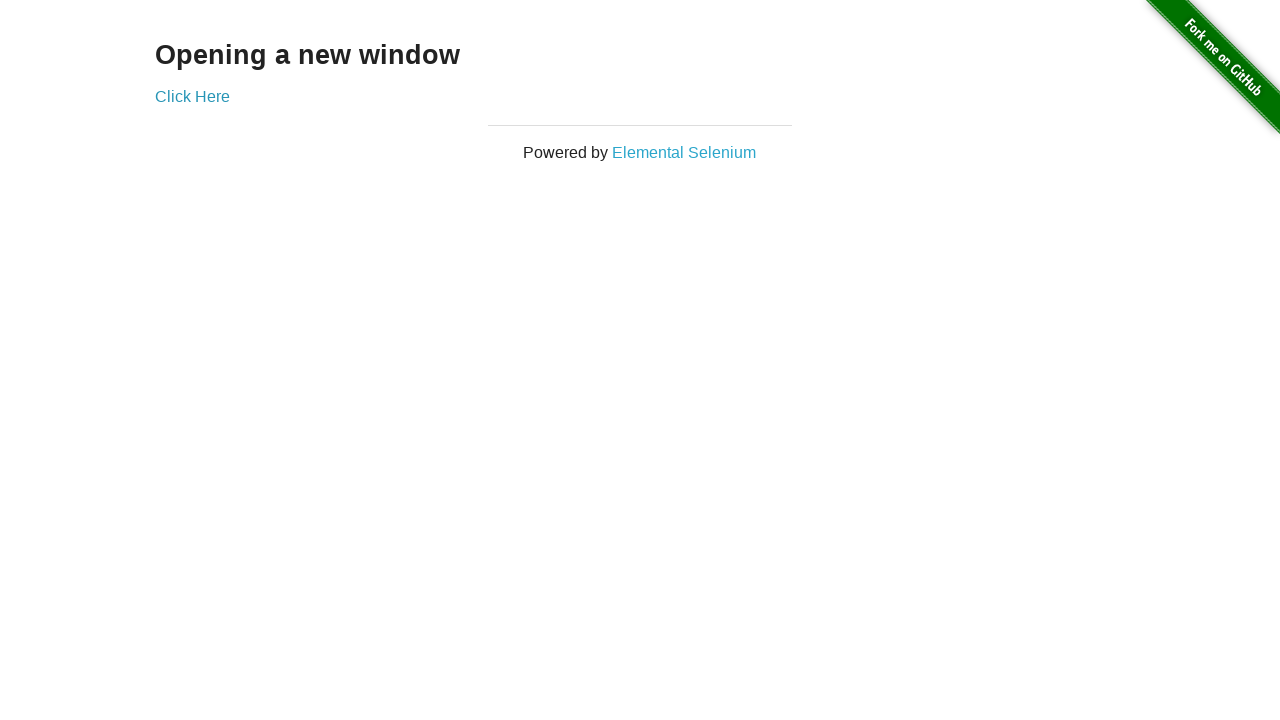

First new window loaded
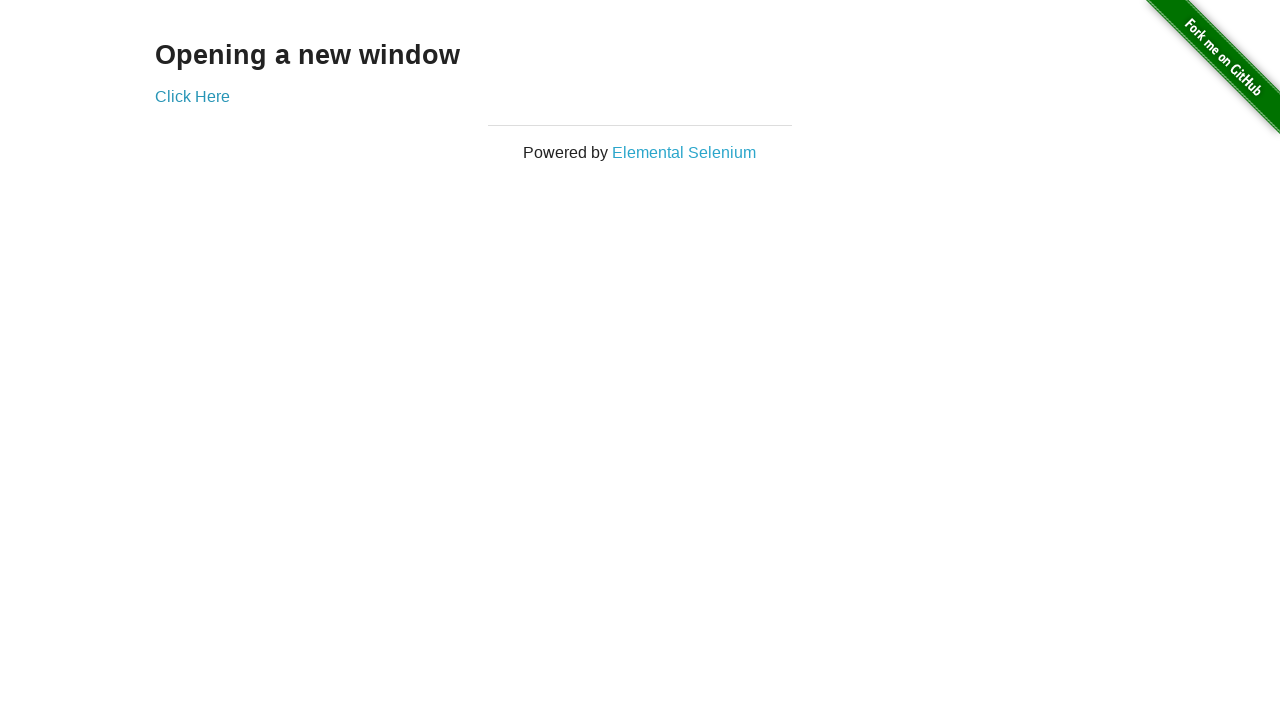

Second new window loaded
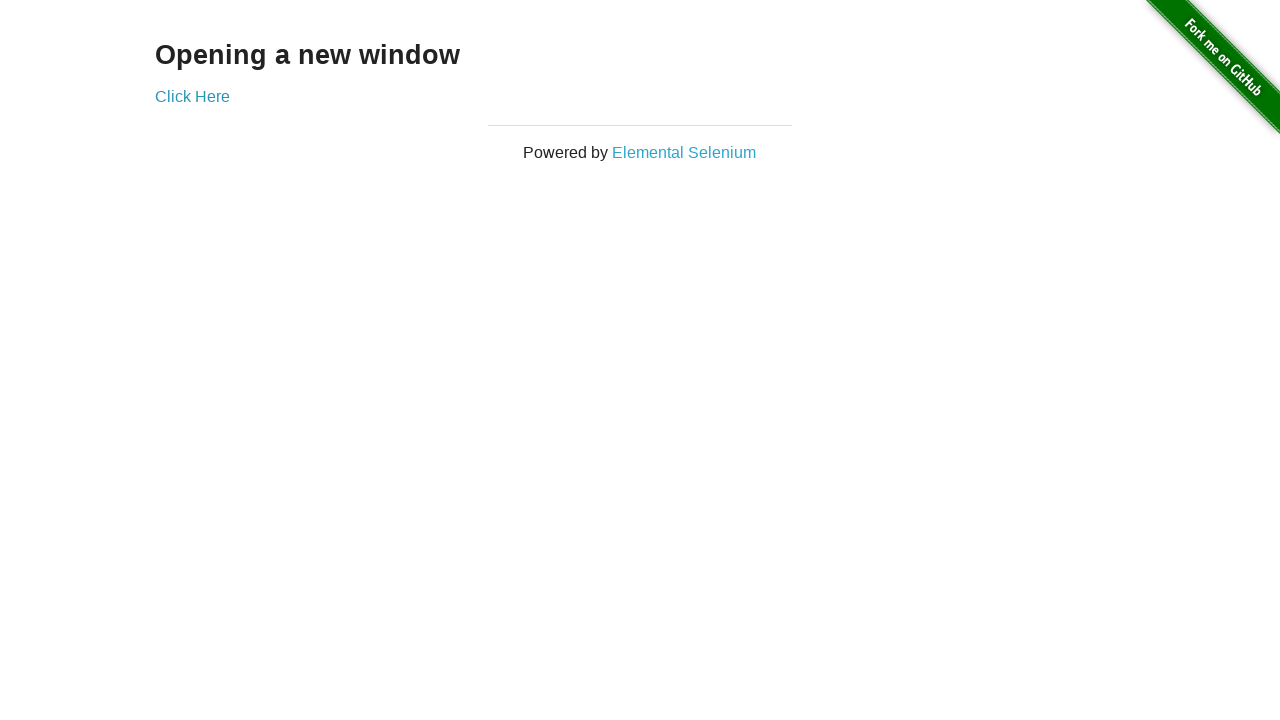

Found window with title 'New Window'
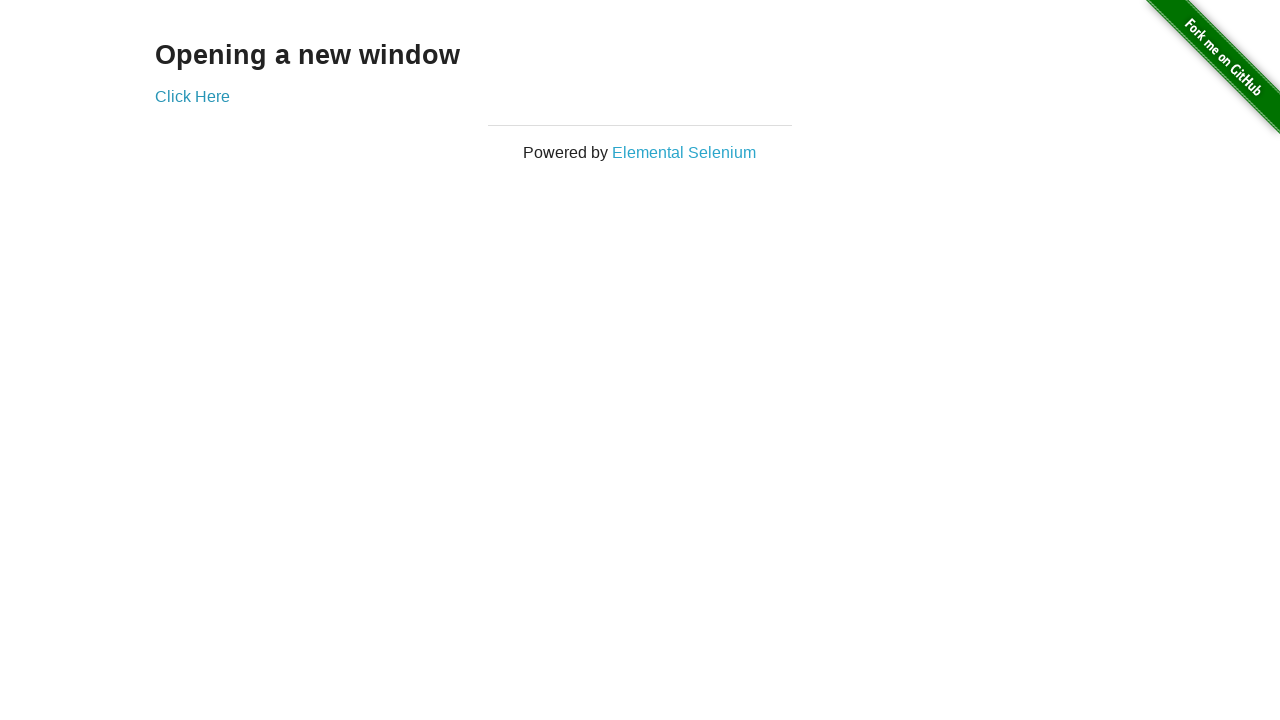

Switched back to parent window
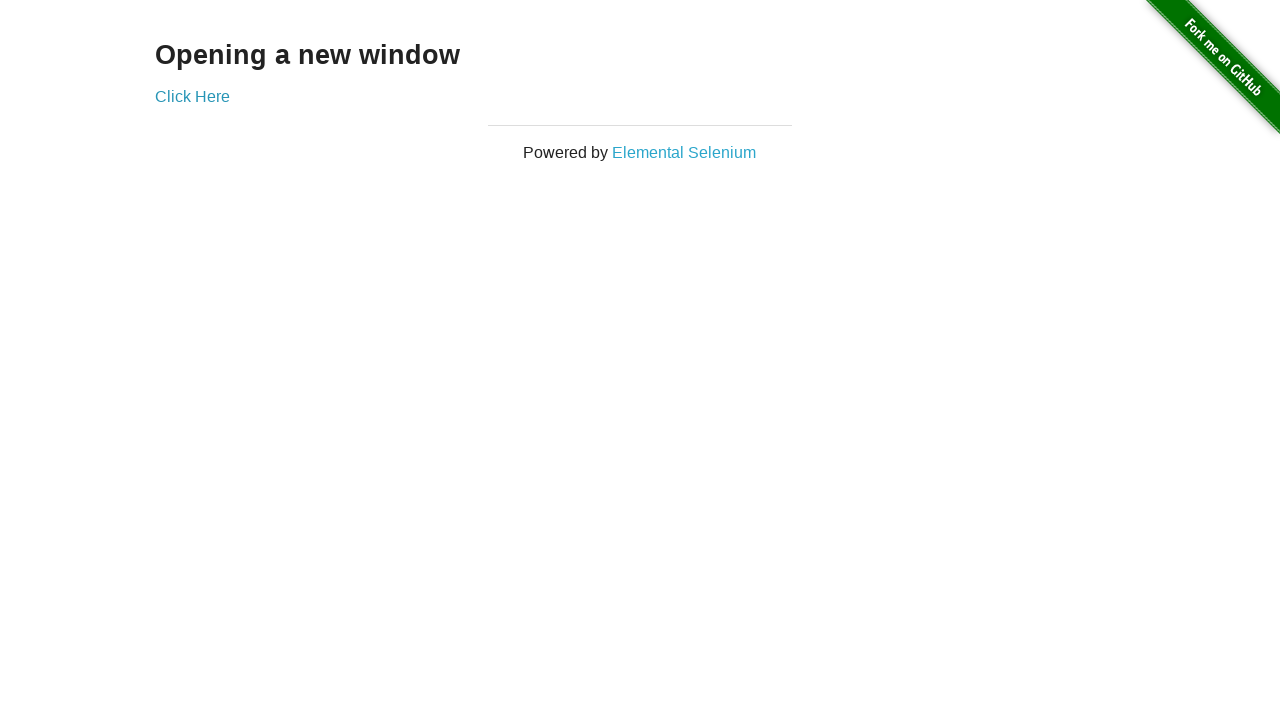

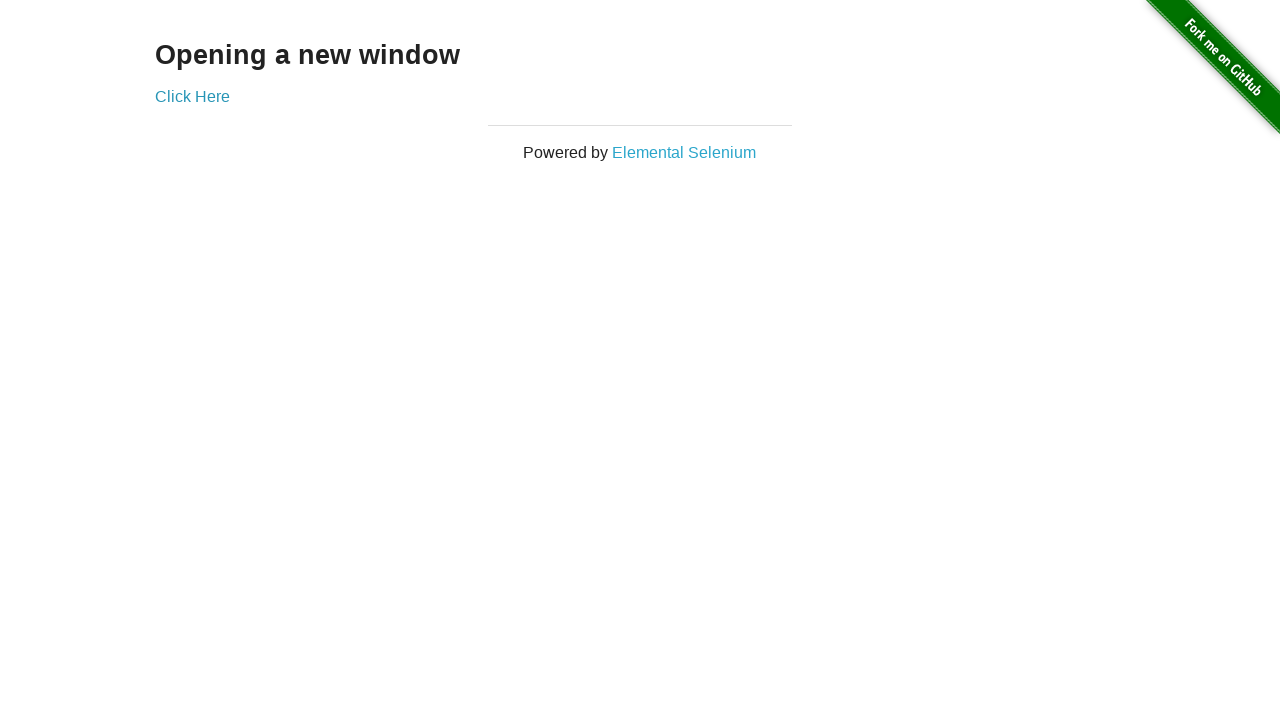